Tests the search functionality by entering a query in the search field

Starting URL: https://testerhome.com/

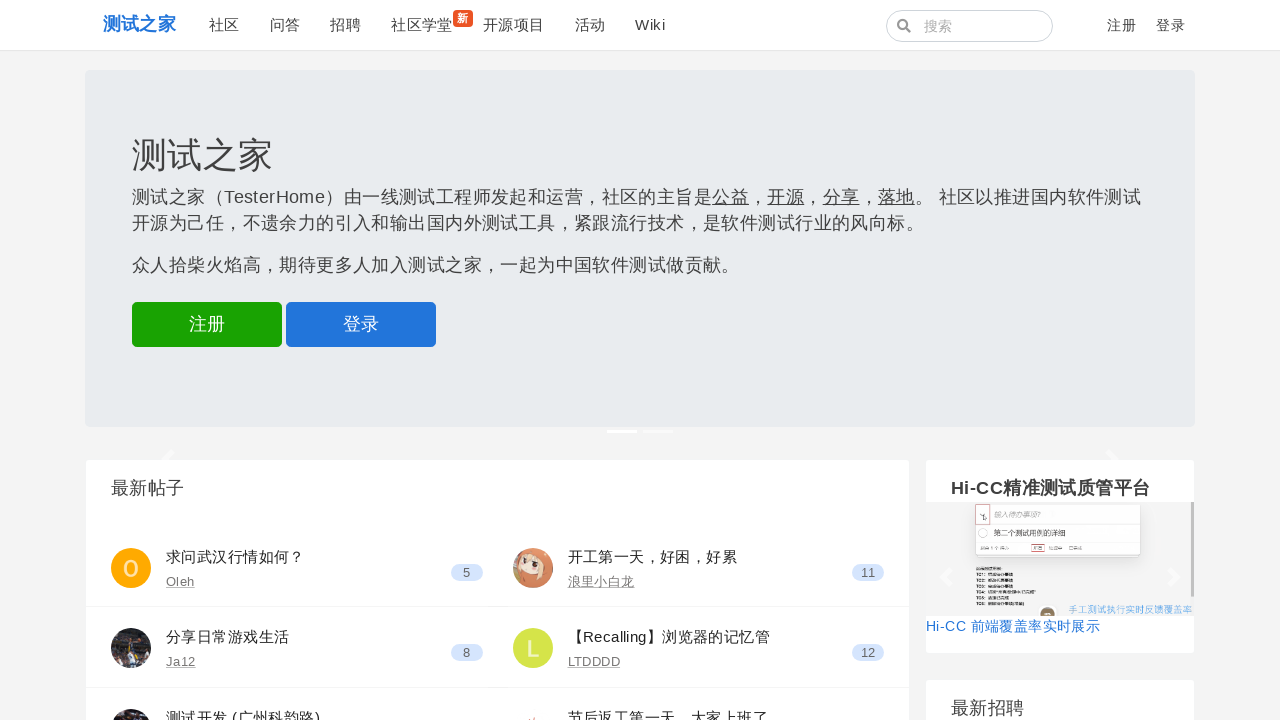

Filled search field with 'selenium' on input[name='q']
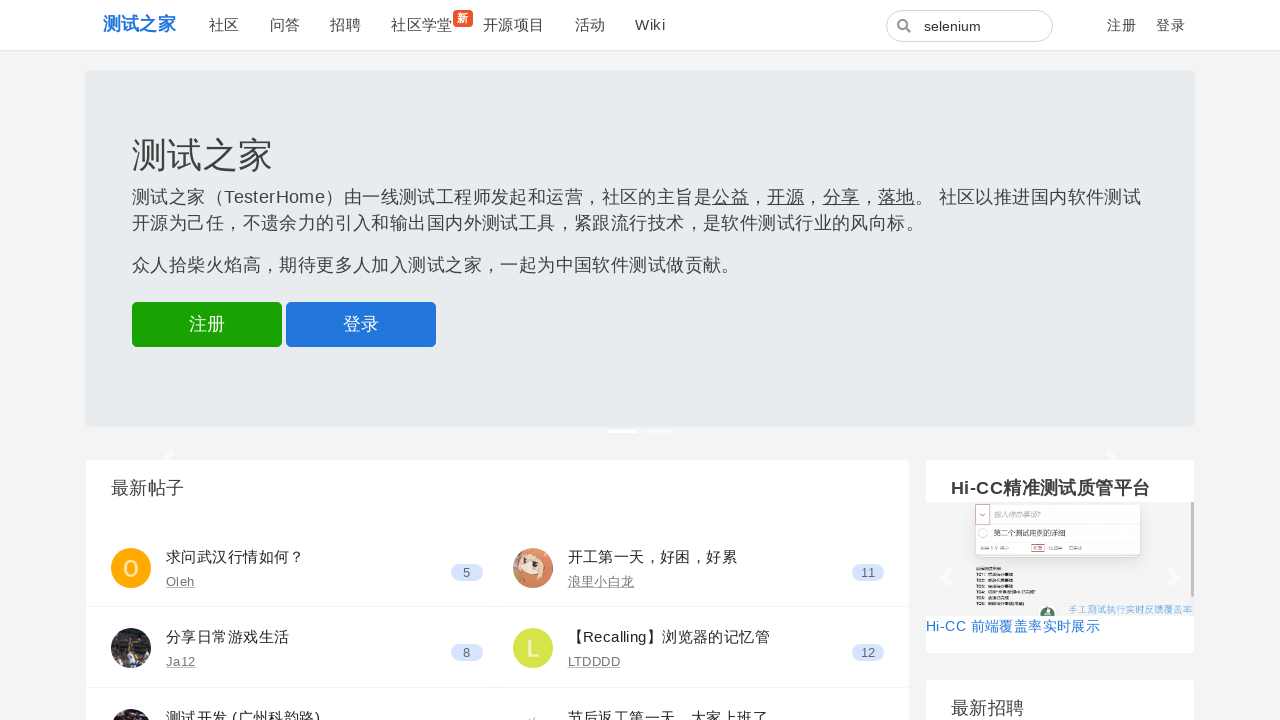

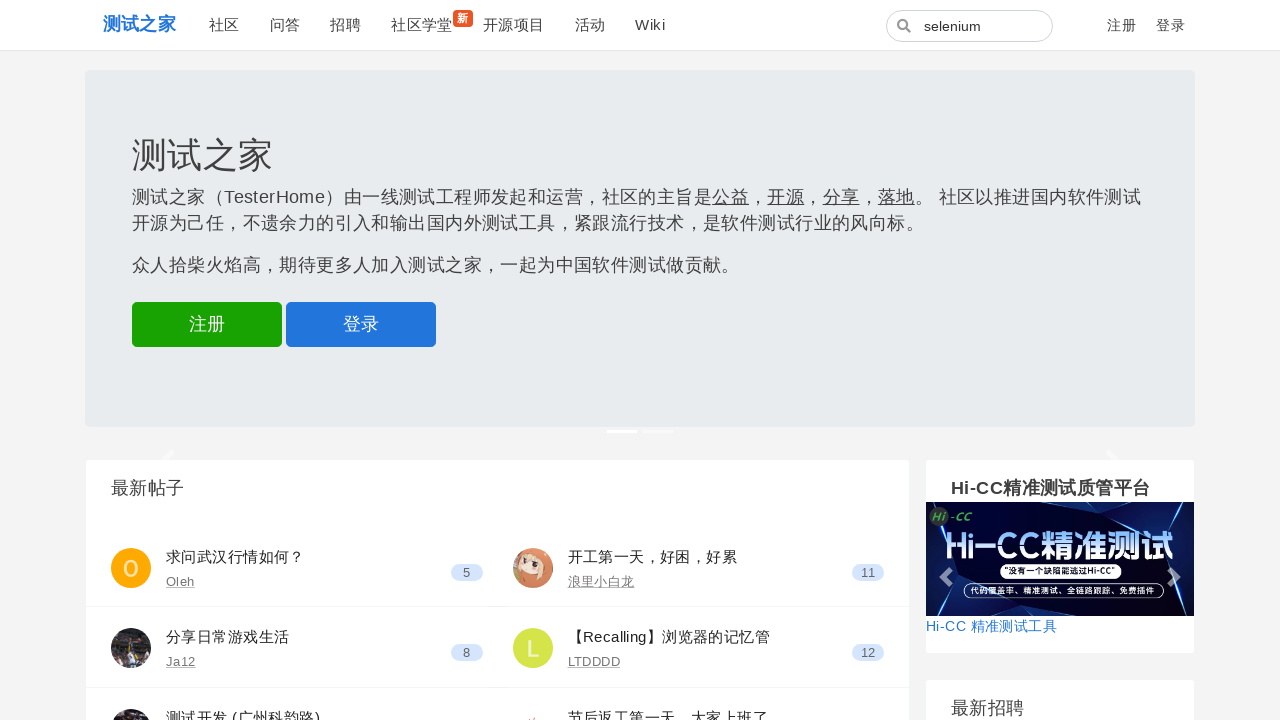